Tests SpiceJet flight booking search by selecting the Family and Friends option, entering origin (Mumbai) and destination (Bangkok) airports, and submitting the search form

Starting URL: https://book.spicejet.com/

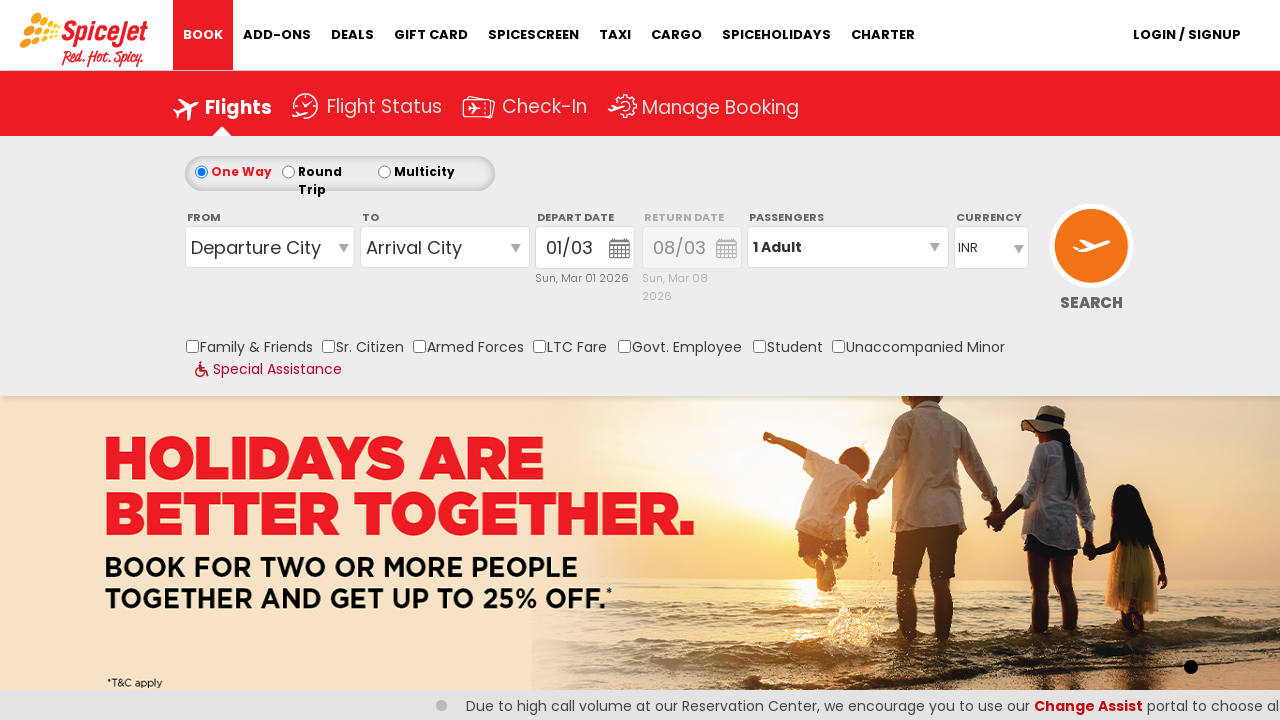

Clicked Family and Friends checkbox at (192, 346) on #ControlGroupSearchView_AvailabilitySearchInputSearchView_FamilyAndFriends
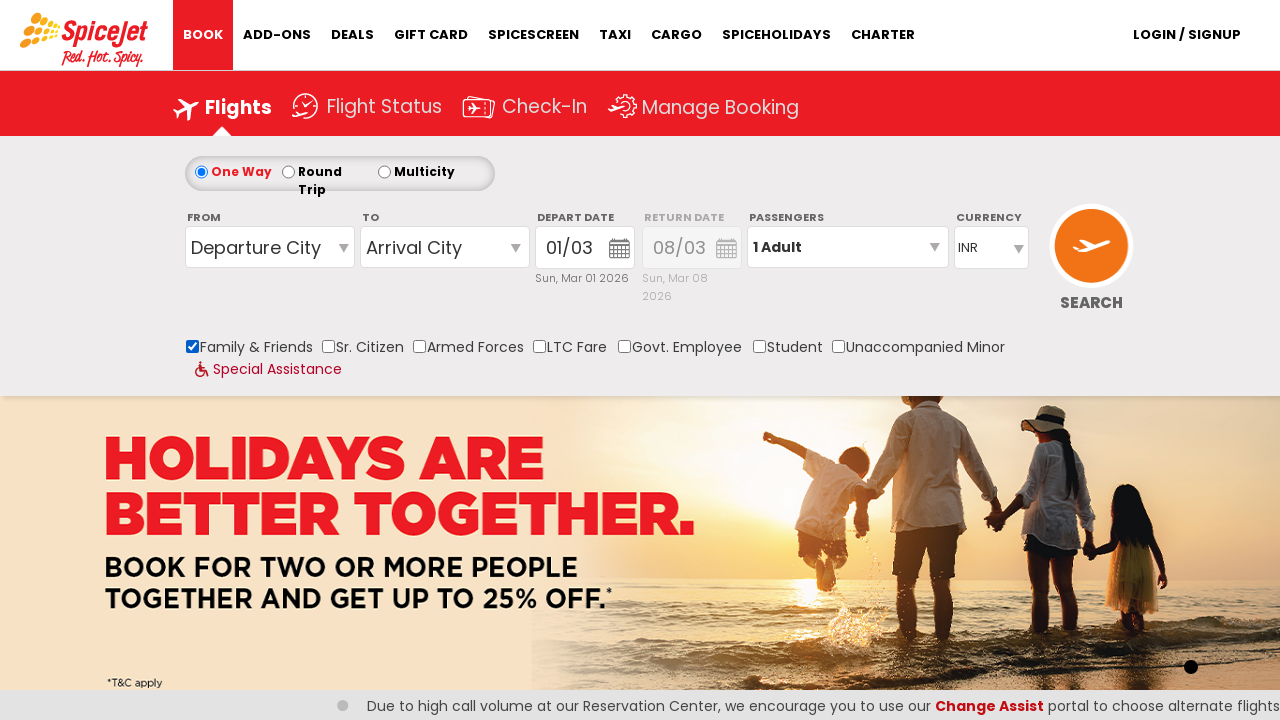

Waited for page to update
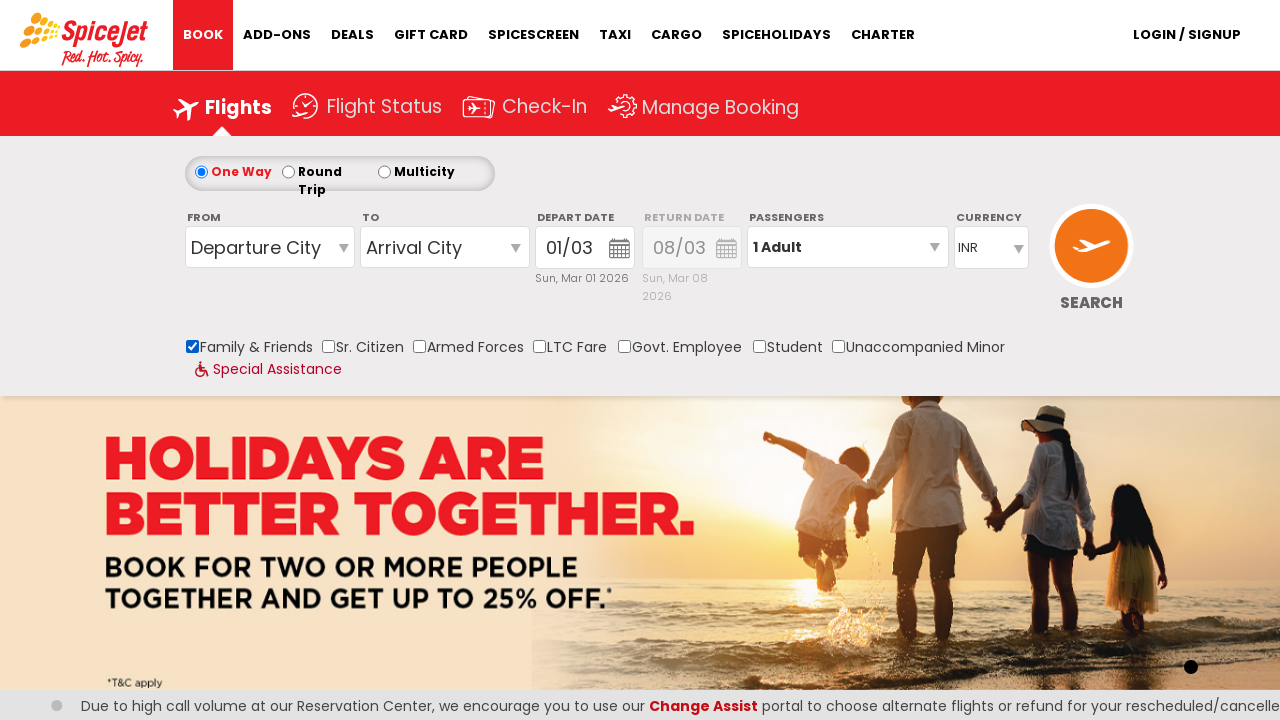

Cleared origin station field on #ControlGroupSearchView_AvailabilitySearchInputSearchVieworiginStation1_CTXT
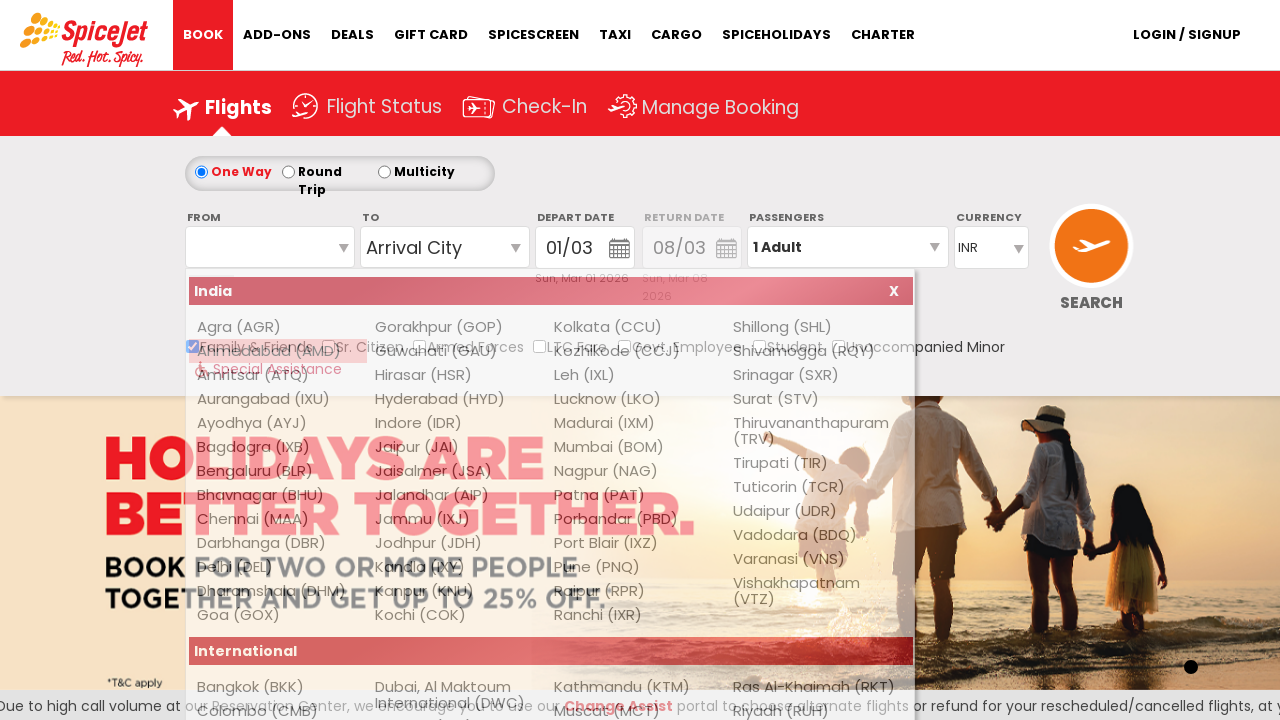

Entered MUM (Mumbai) as origin airport on #ControlGroupSearchView_AvailabilitySearchInputSearchVieworiginStation1_CTXT
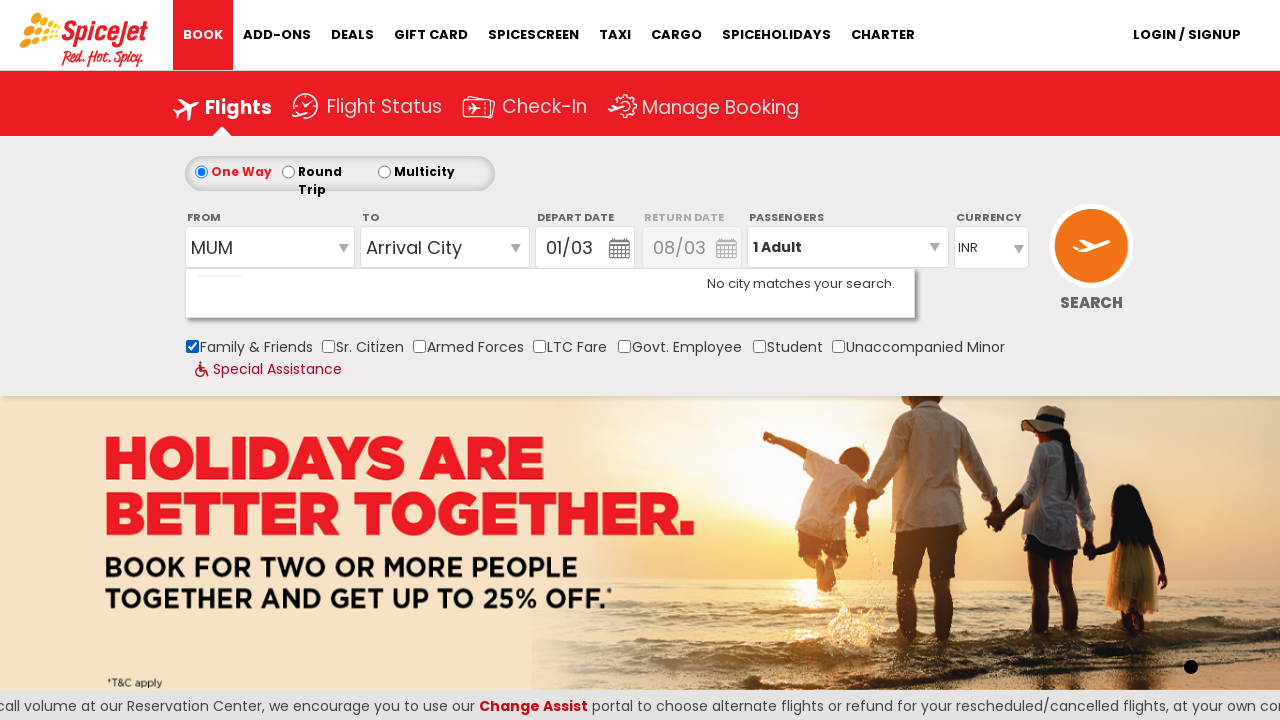

Pressed Enter to confirm origin airport selection on #ControlGroupSearchView_AvailabilitySearchInputSearchVieworiginStation1_CTXT
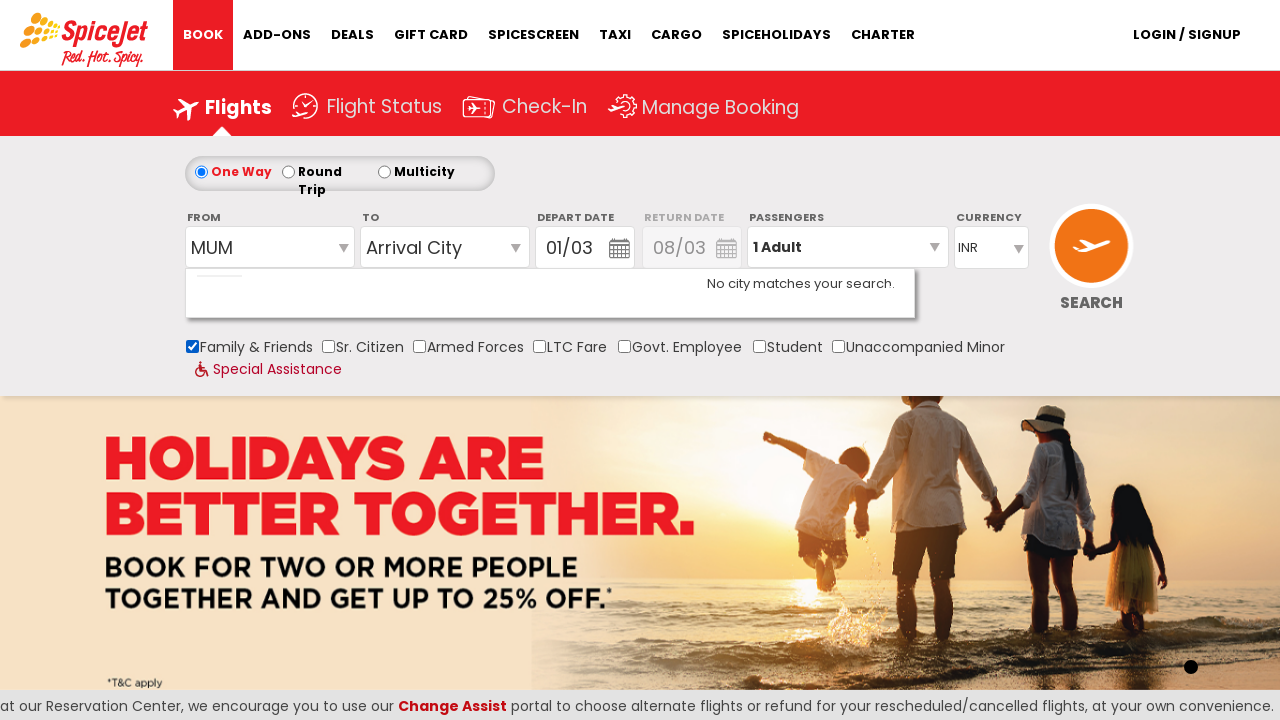

Cleared destination station field on #ControlGroupSearchView_AvailabilitySearchInputSearchViewdestinationStation1_CTX
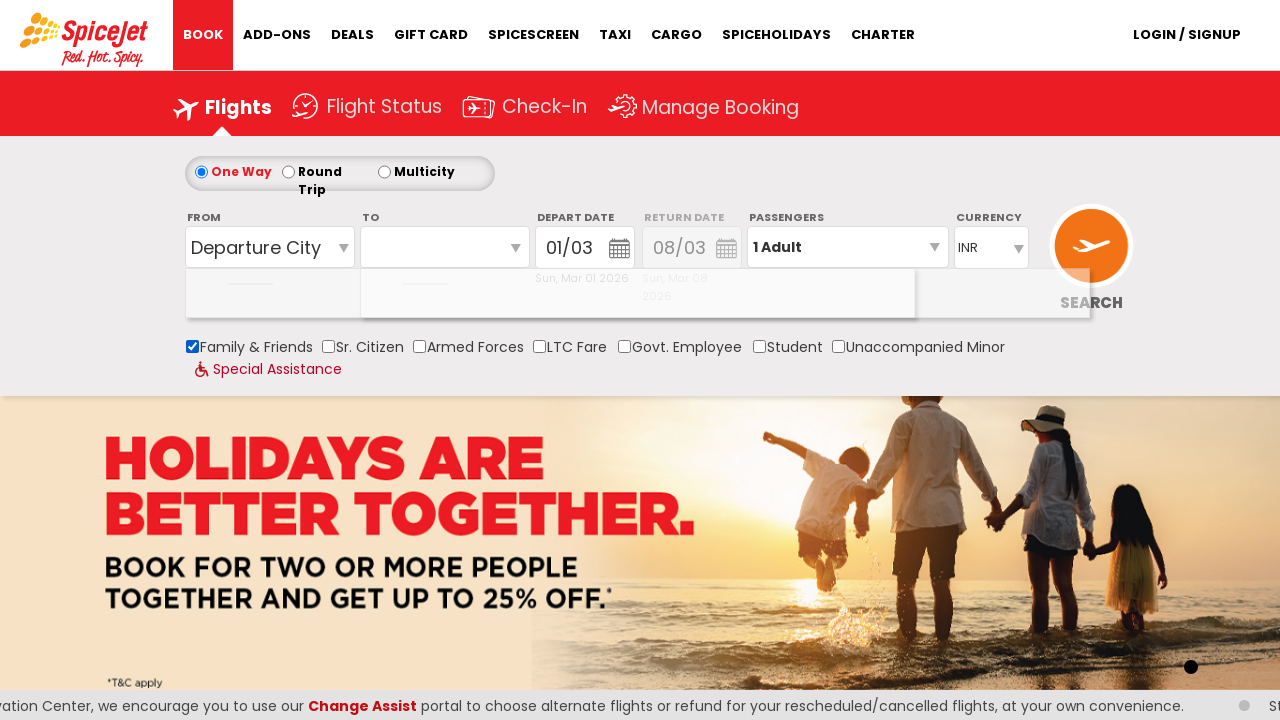

Entered BKK (Bangkok) as destination airport on #ControlGroupSearchView_AvailabilitySearchInputSearchViewdestinationStation1_CTX
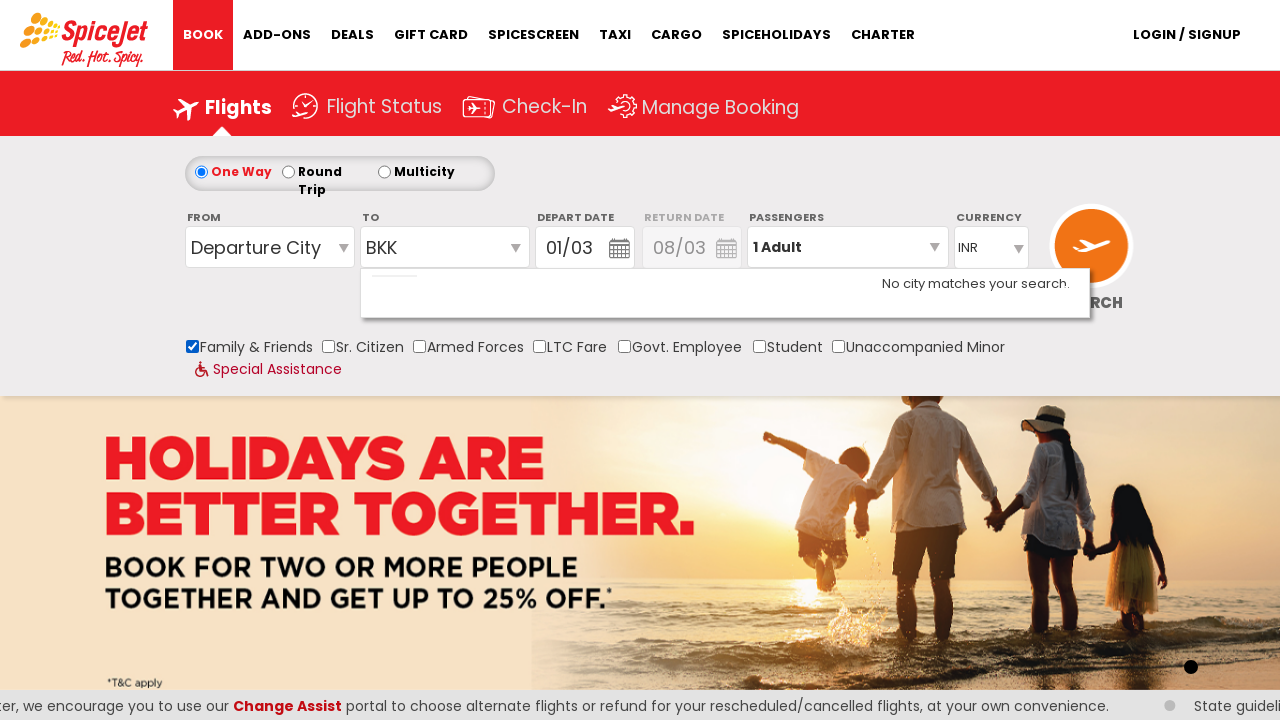

Pressed Enter to confirm destination airport selection on #ControlGroupSearchView_AvailabilitySearchInputSearchViewdestinationStation1_CTX
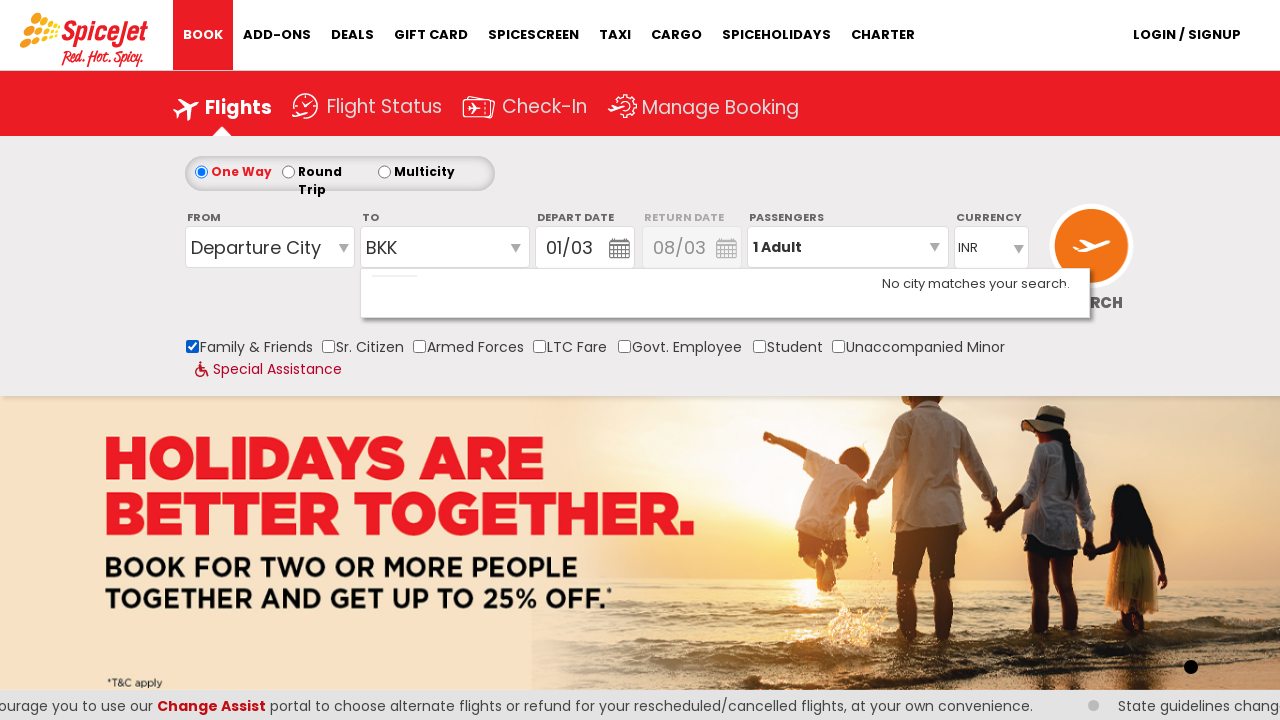

Clicked search button to submit flight booking search at (1092, 246) on #ControlGroupSearchView_AvailabilitySearchInputSearchView_ButtonSubmit
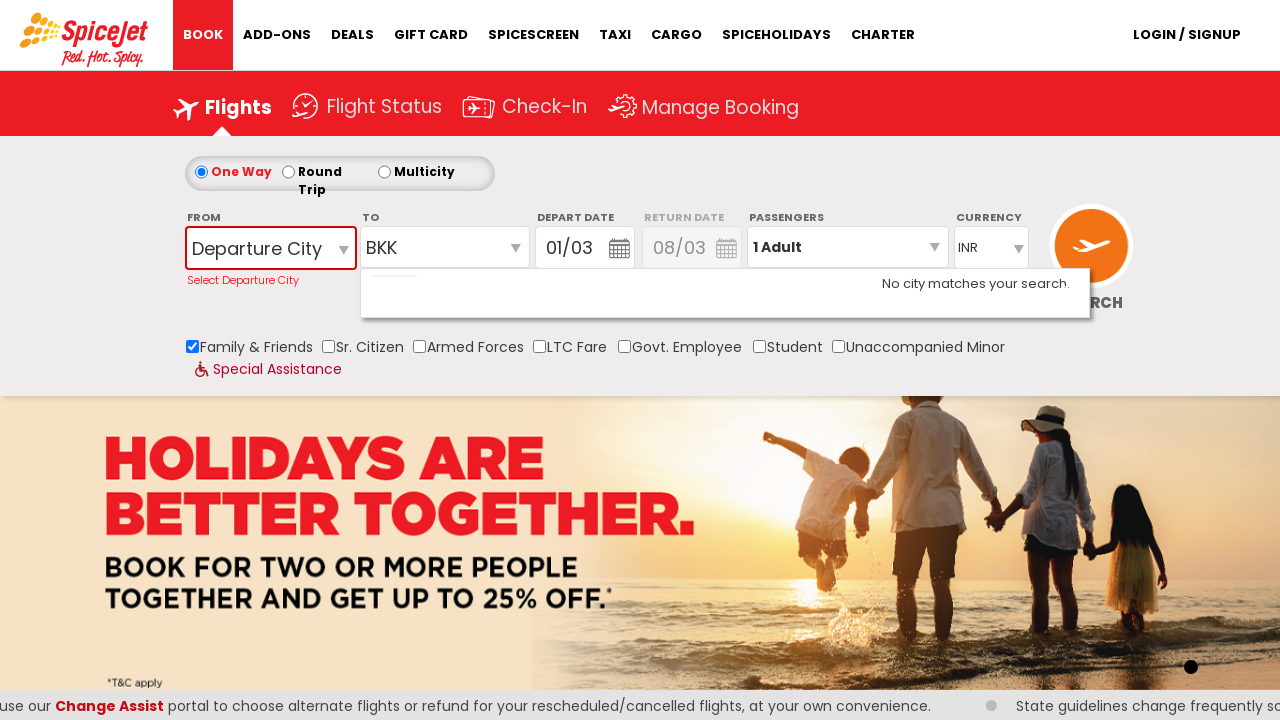

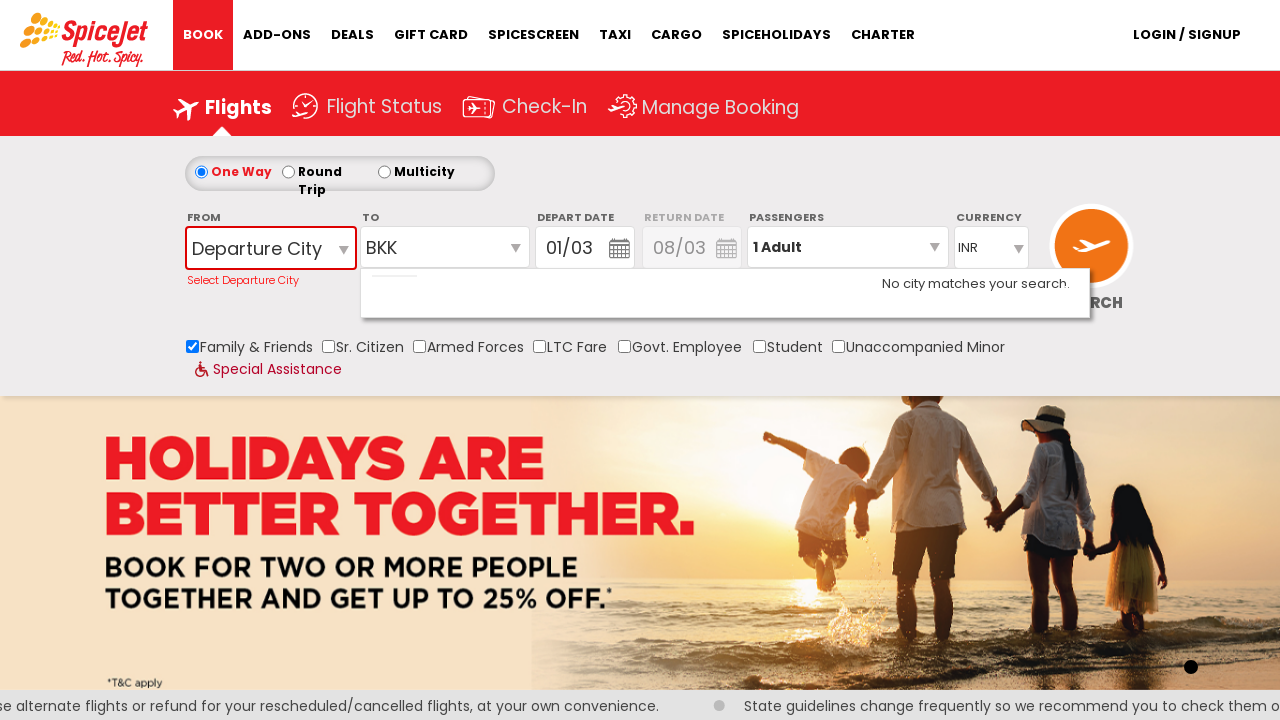